Clicks on the Catalog link in the main menu and verifies the catalog page opens

Starting URL: http://intershop5.skillbox.ru/

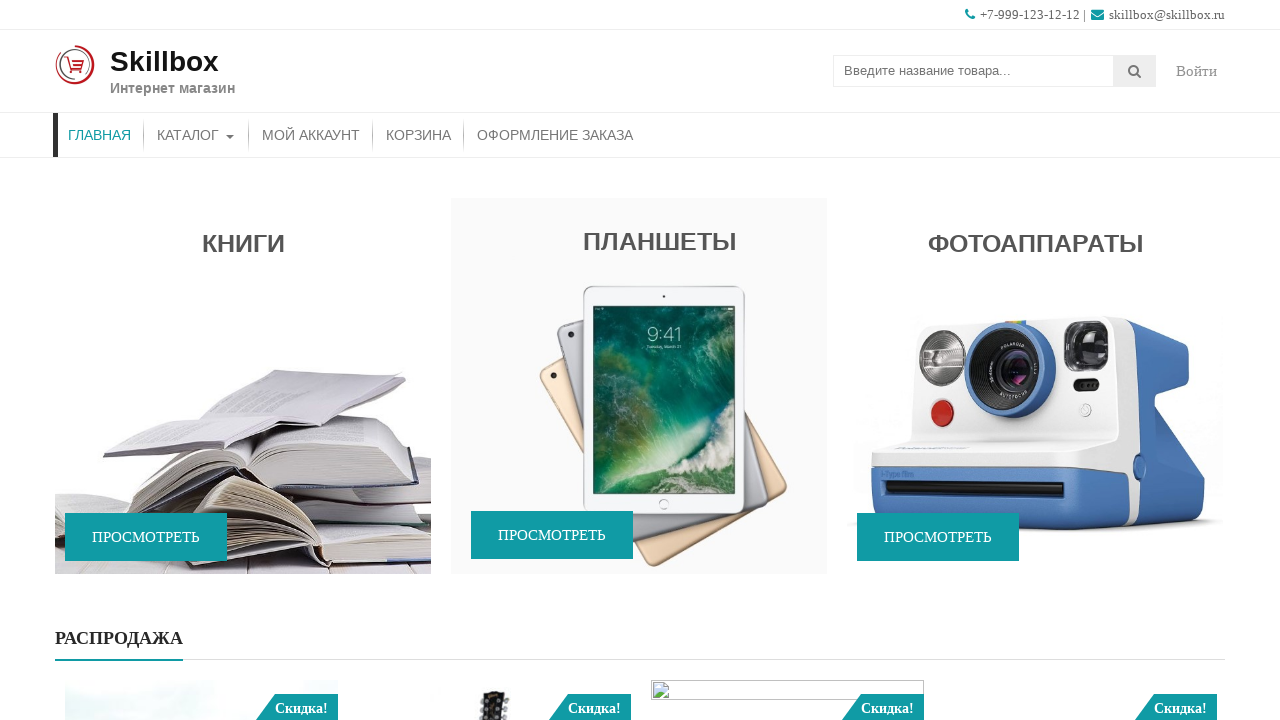

Clicked Catalog link in main menu at (196, 135) on #site-navigation [href$='catalog/']
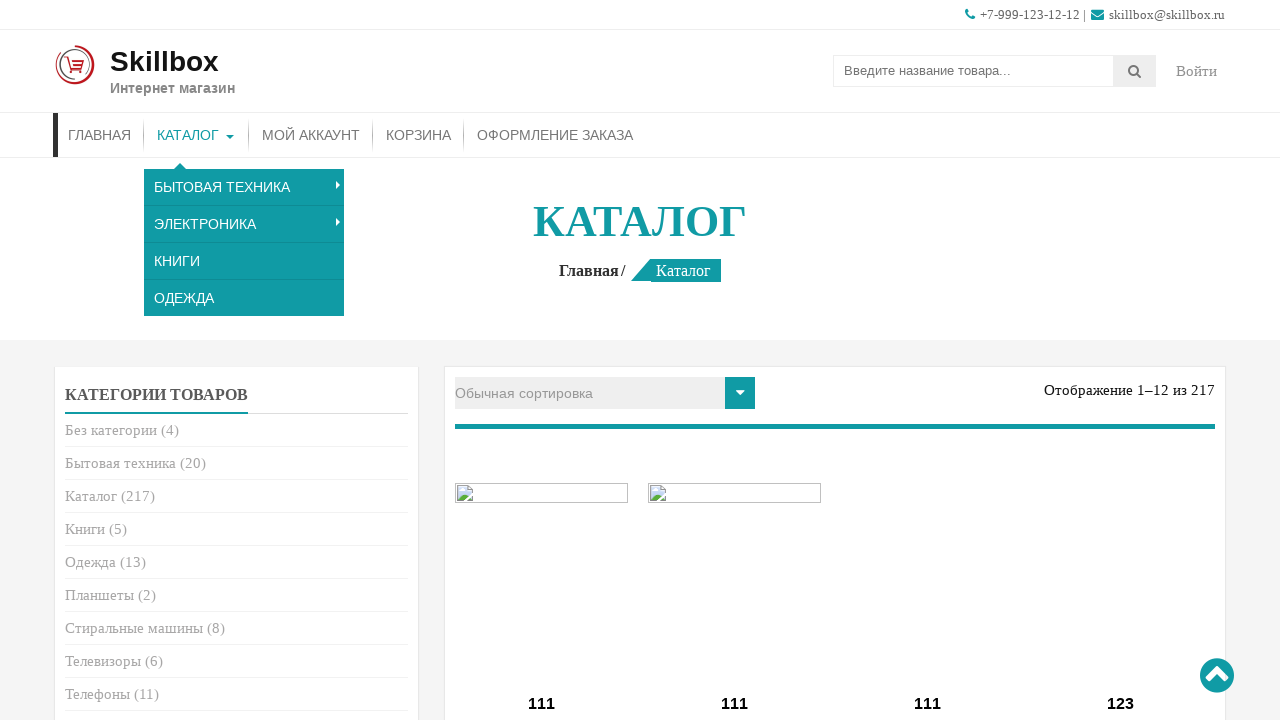

Catalog page loaded - entry title visible
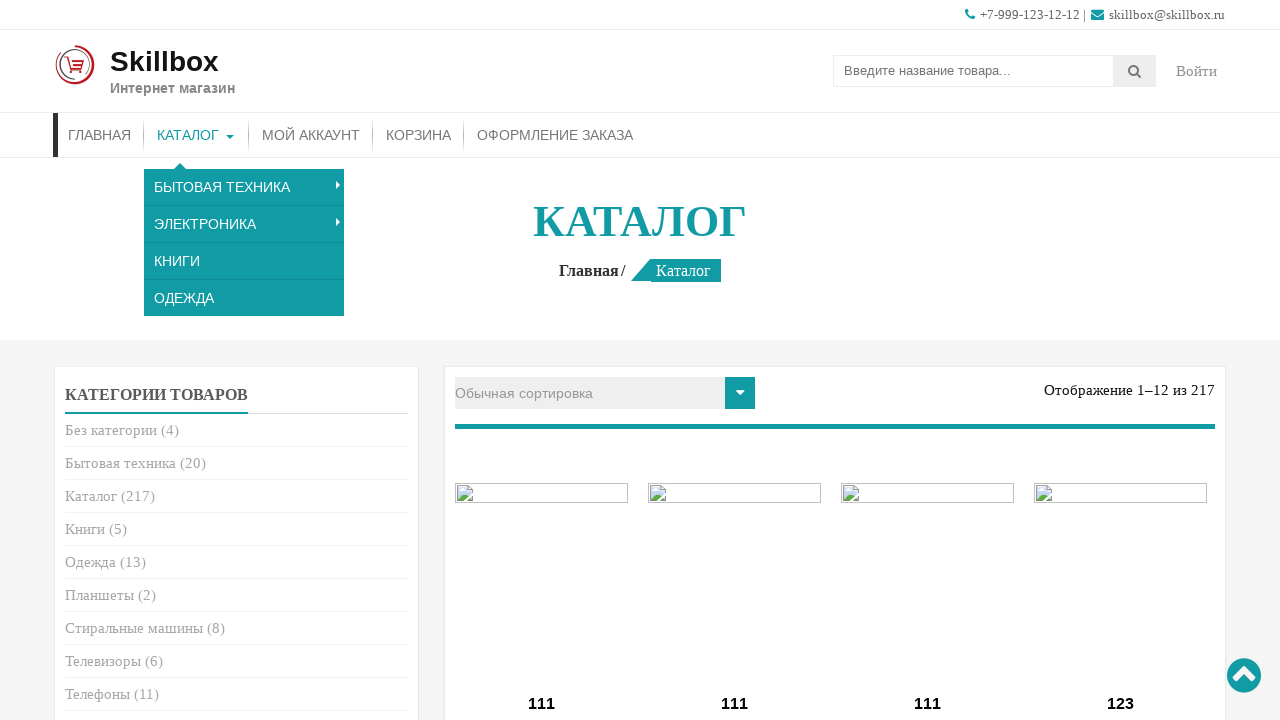

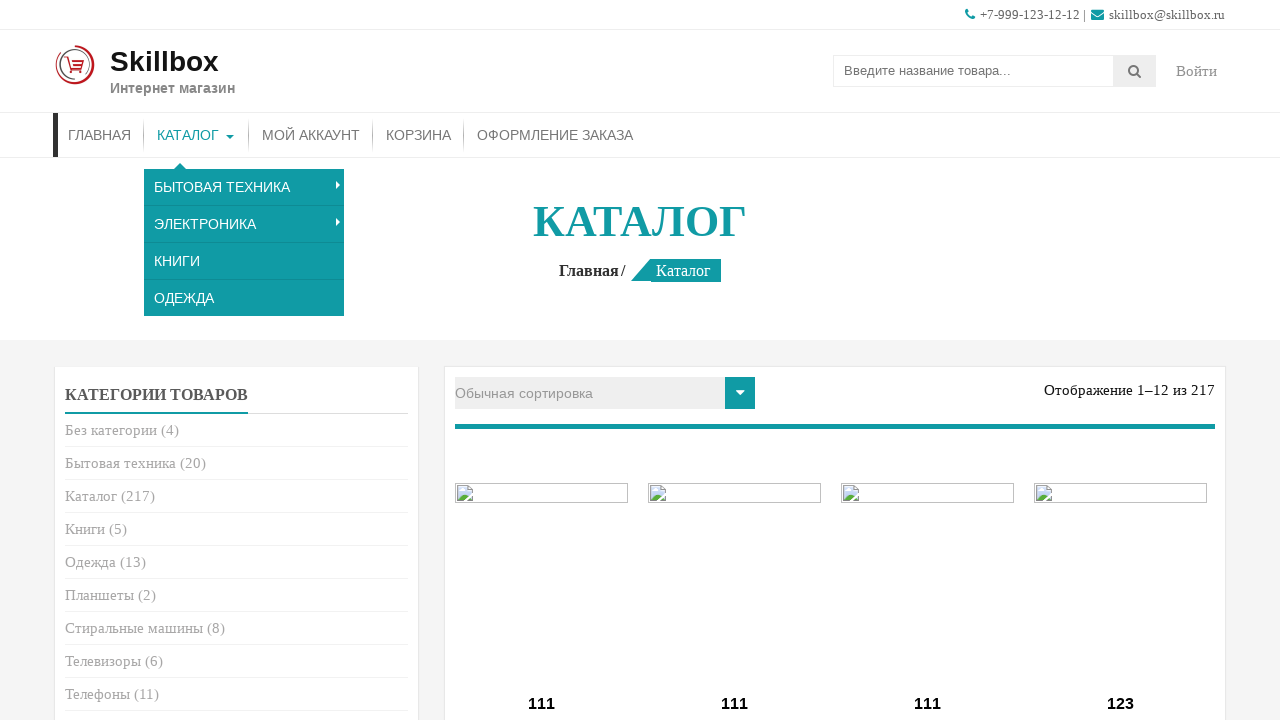